Tests iframe interaction by filling form fields within nested iframes - entering a name in the first iframe and an email in a nested iframe within the first iframe.

Starting URL: https://letcode.in/frame

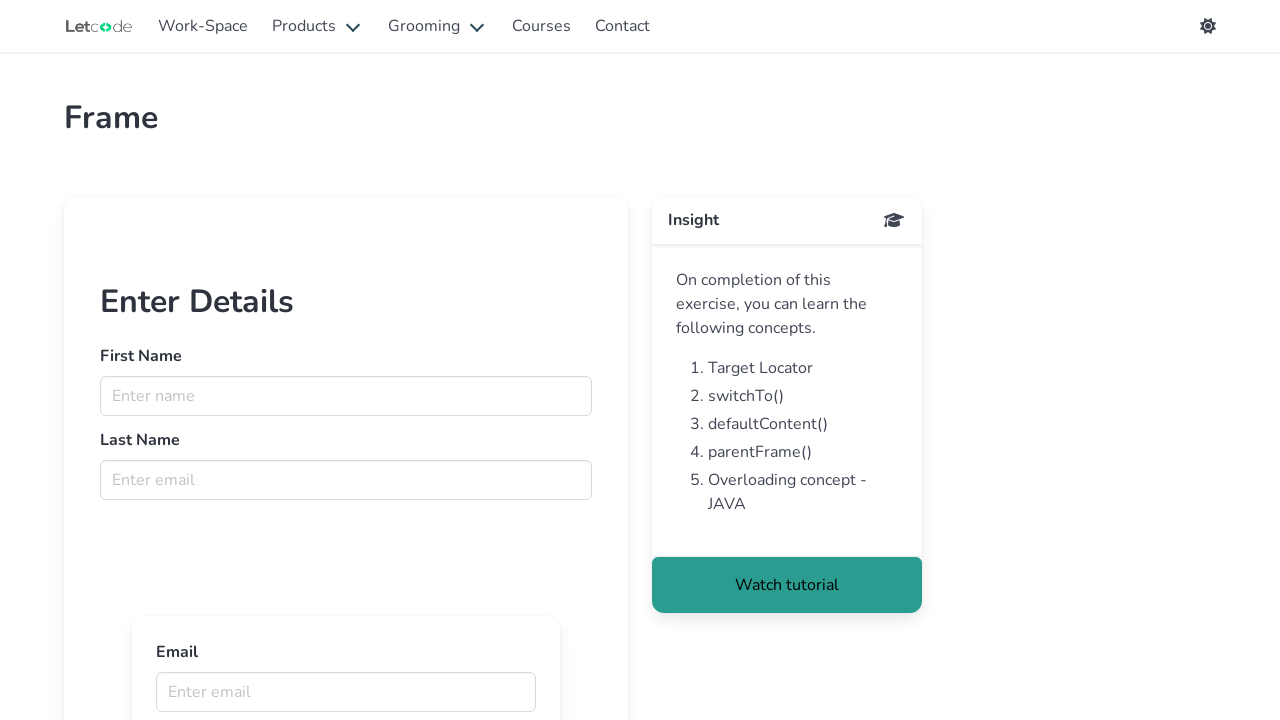

Located the first iframe with name 'firstFr'
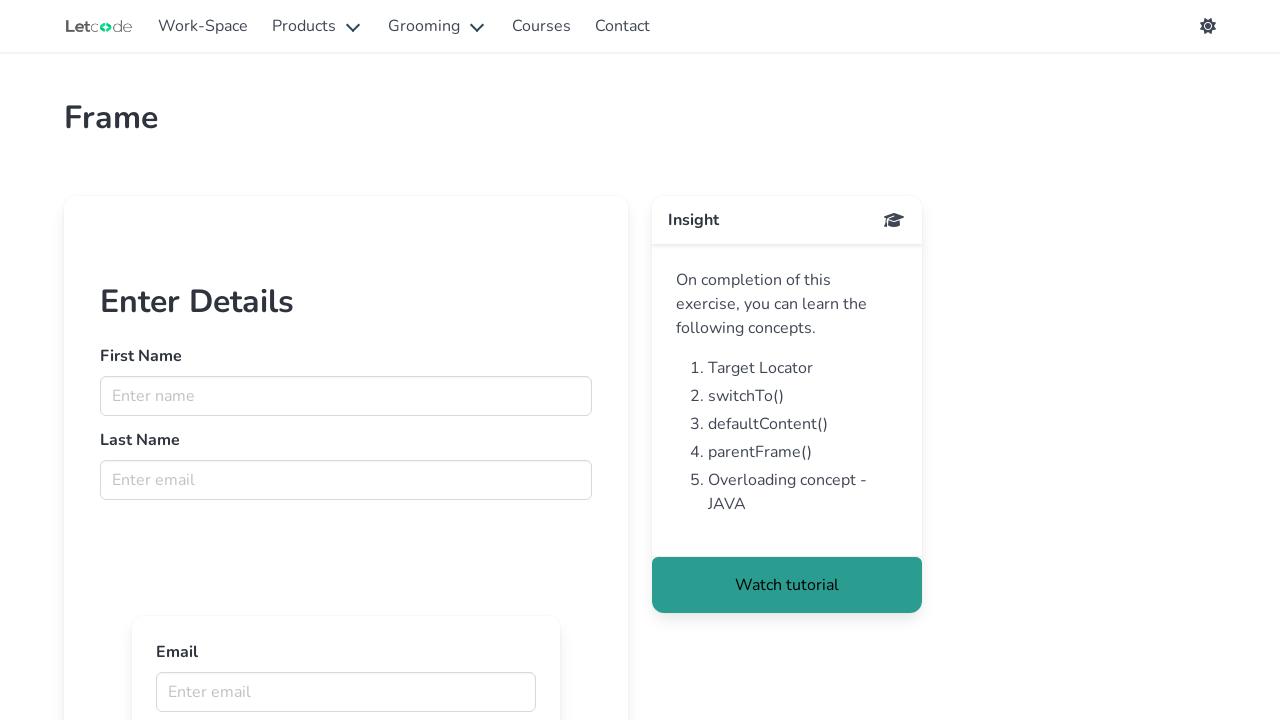

Filled name field in first iframe with 'Elena' on iframe[name="firstFr"] >> internal:control=enter-frame >> internal:role=textbox[
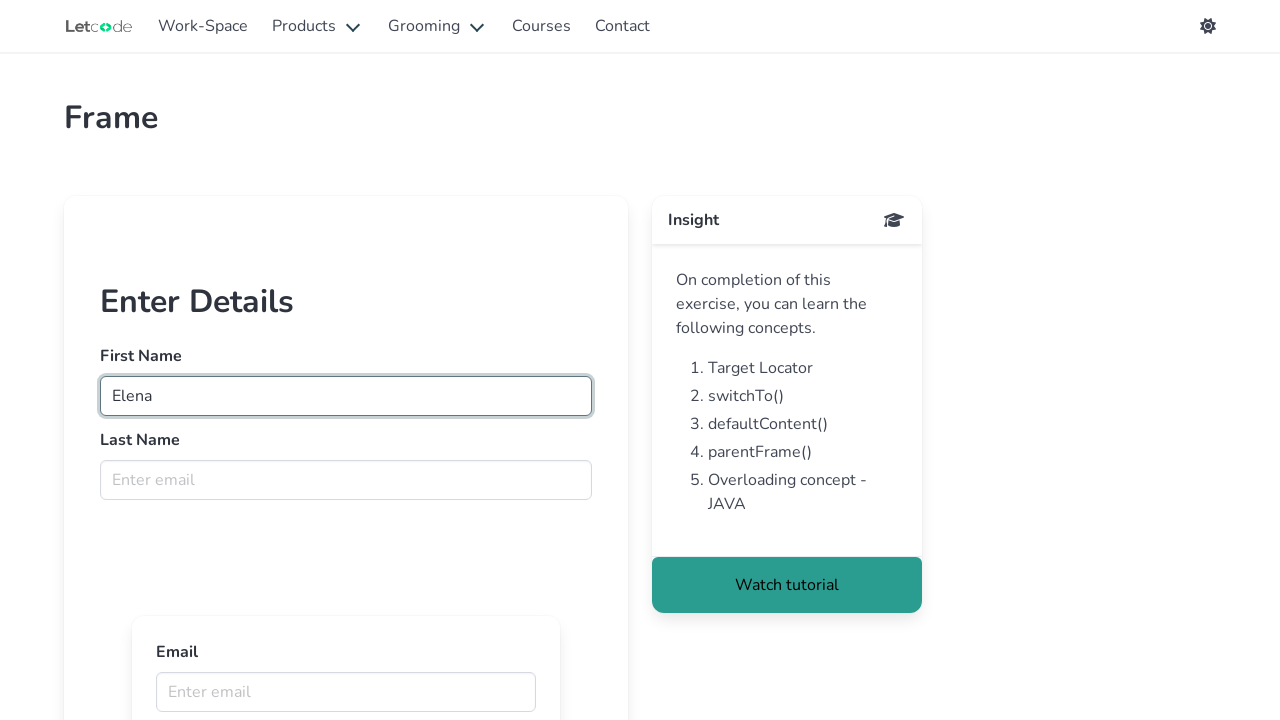

Filled email field in first iframe with 'Grue' on iframe[name="firstFr"] >> internal:control=enter-frame >> internal:role=textbox[
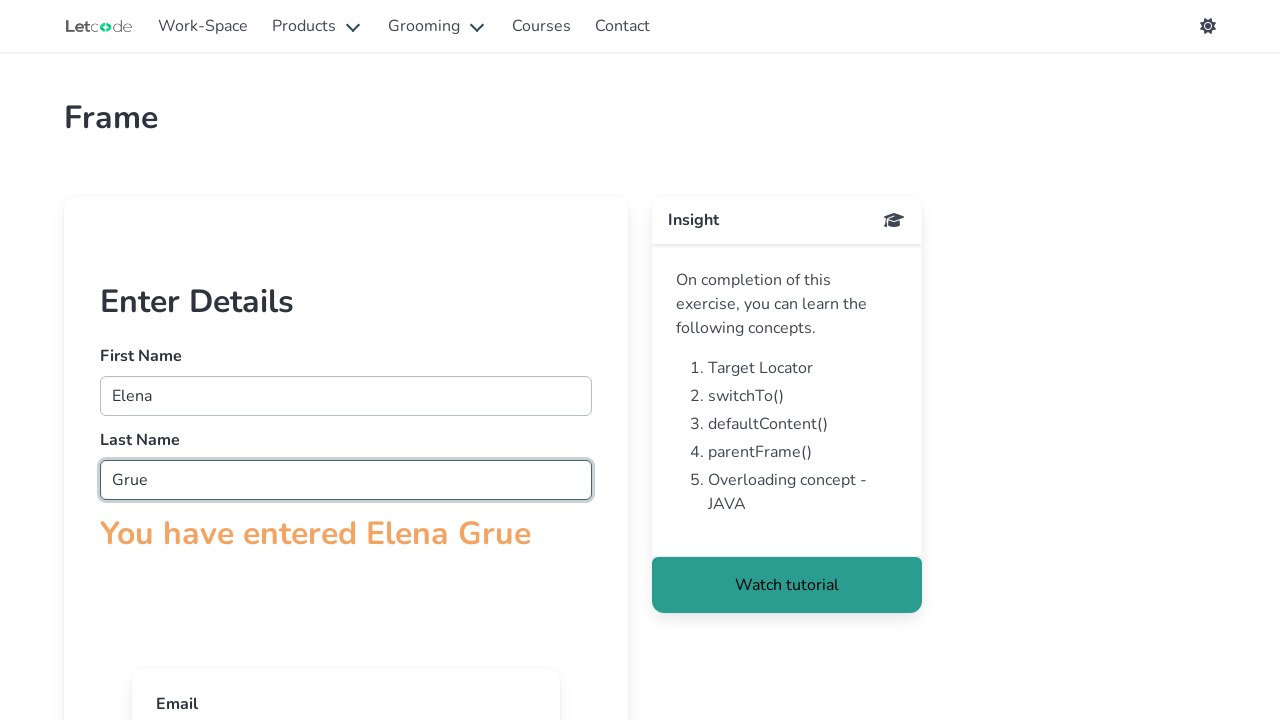

Located nested iframe within the first iframe
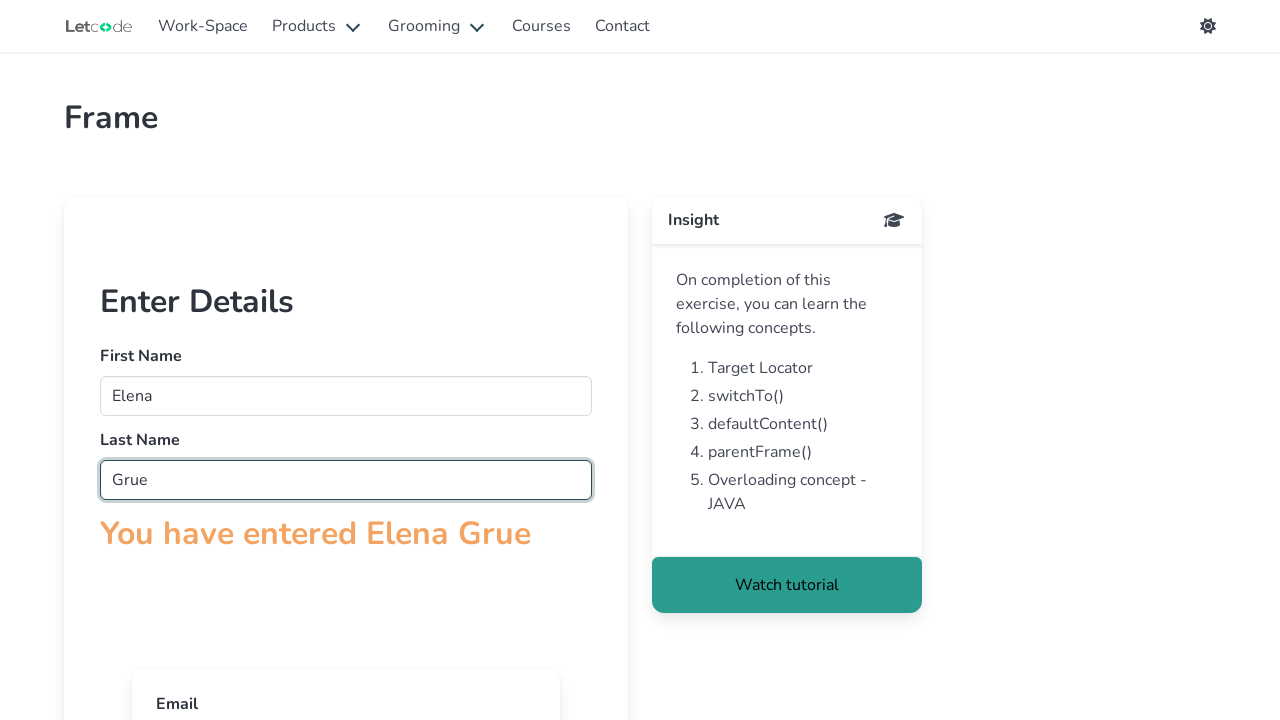

Filled email field in nested iframe with 'elena@email.com' on iframe[name="firstFr"] >> internal:control=enter-frame >> app-frame-content ifra
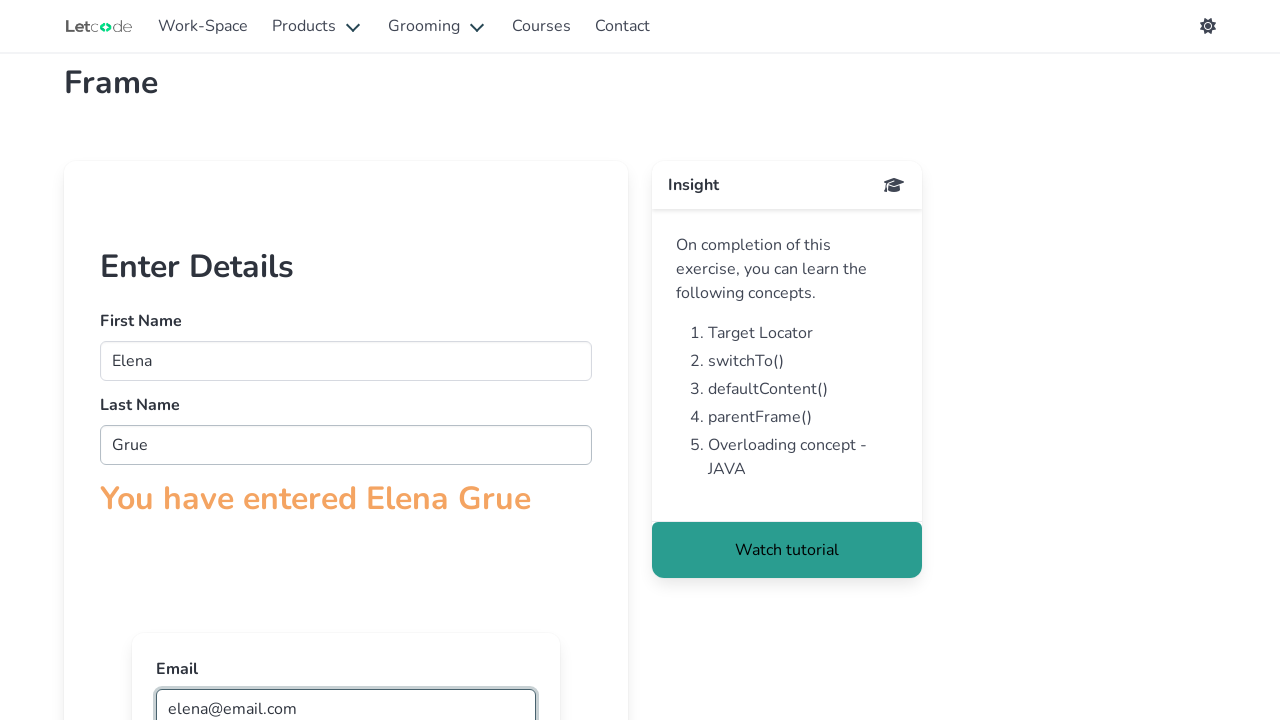

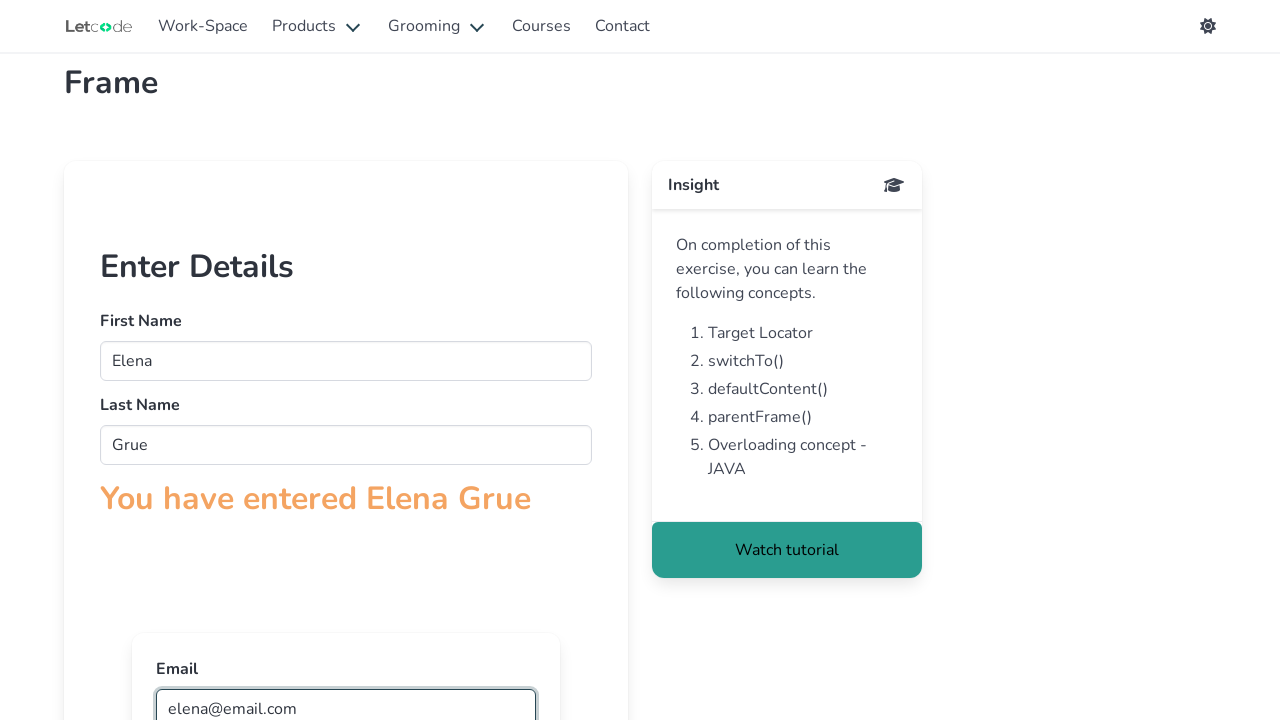